Tests frame switching functionality by navigating between multiple frames and nested frames, filling text inputs in each frame, and clicking a radio button inside an inner frame using JavaScript execution.

Starting URL: https://ui.vision/demo/webtest/frames/

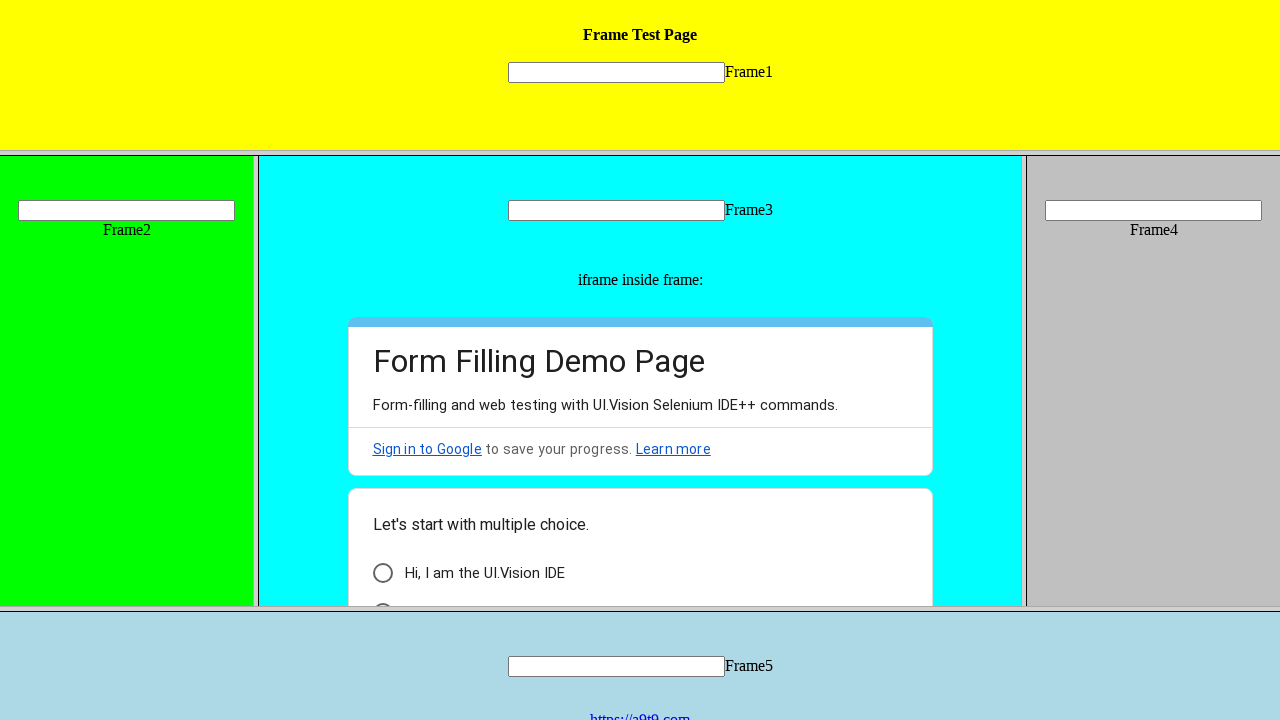

Located frame 1 element
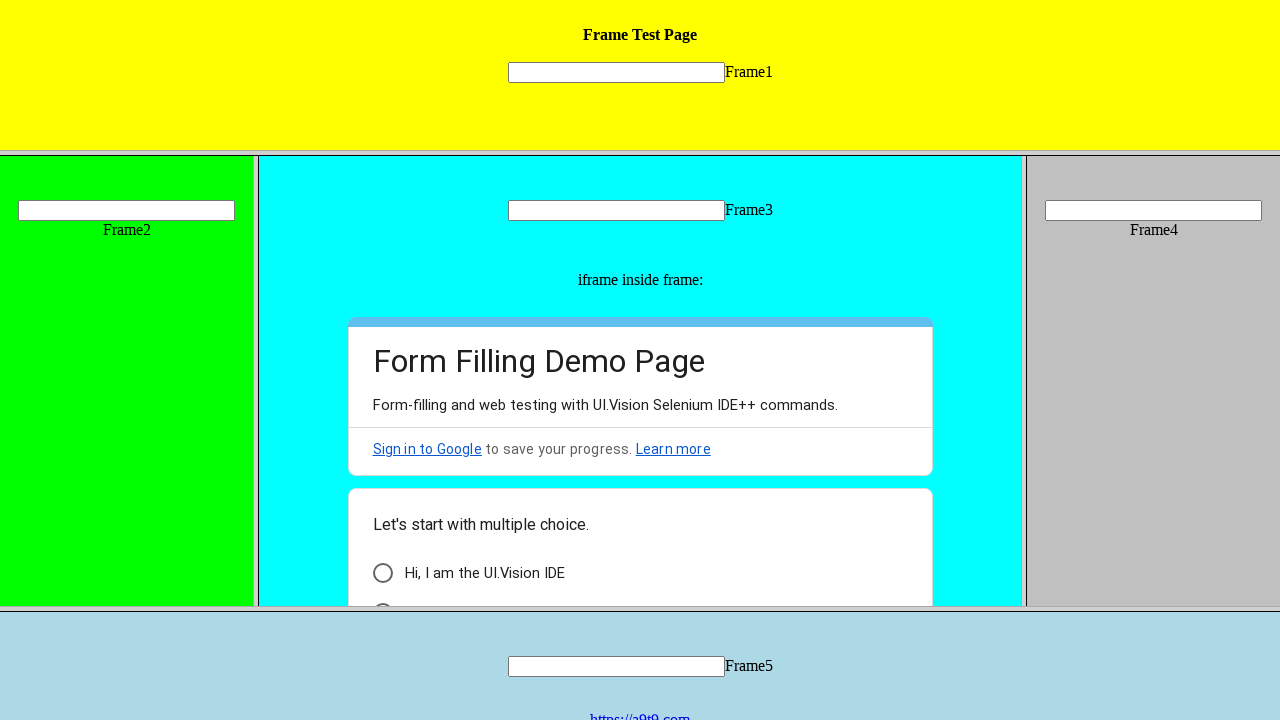

Filled 'mytext1' input in Frame 1 with 'welcome' on frame[src='frame_1.html'] >> internal:control=enter-frame >> input[name='mytext1
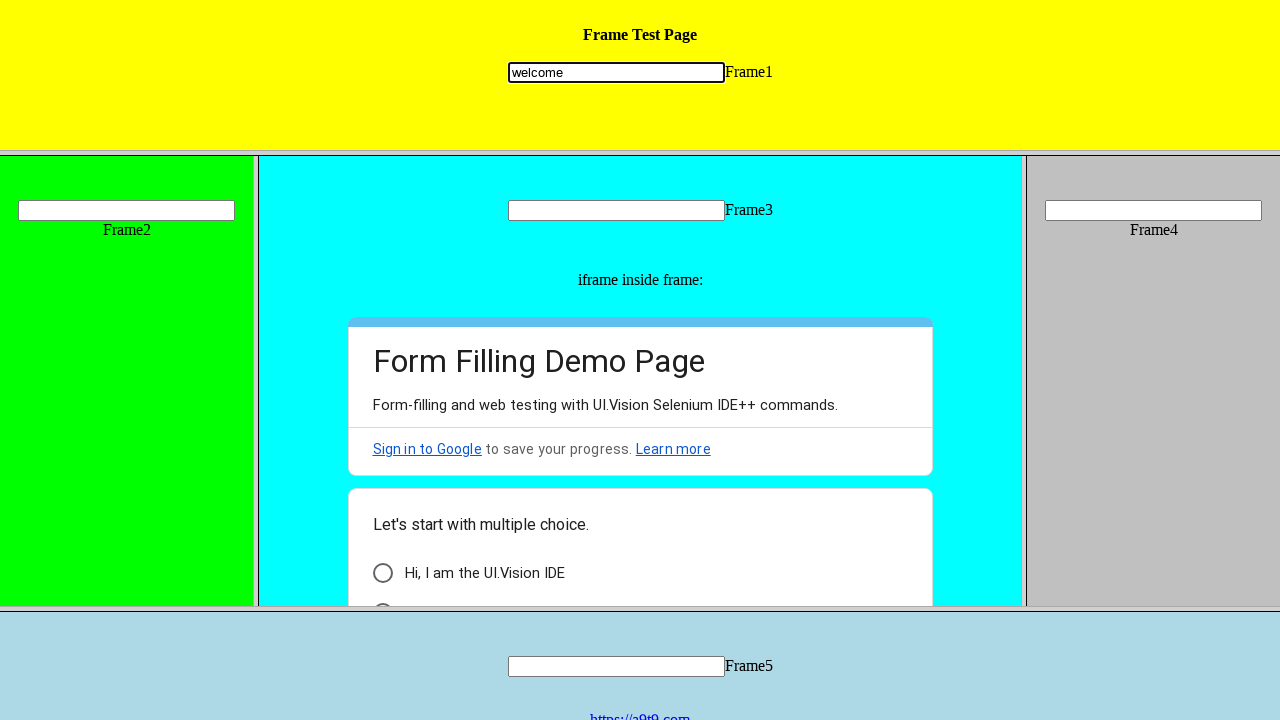

Located frame 2 element
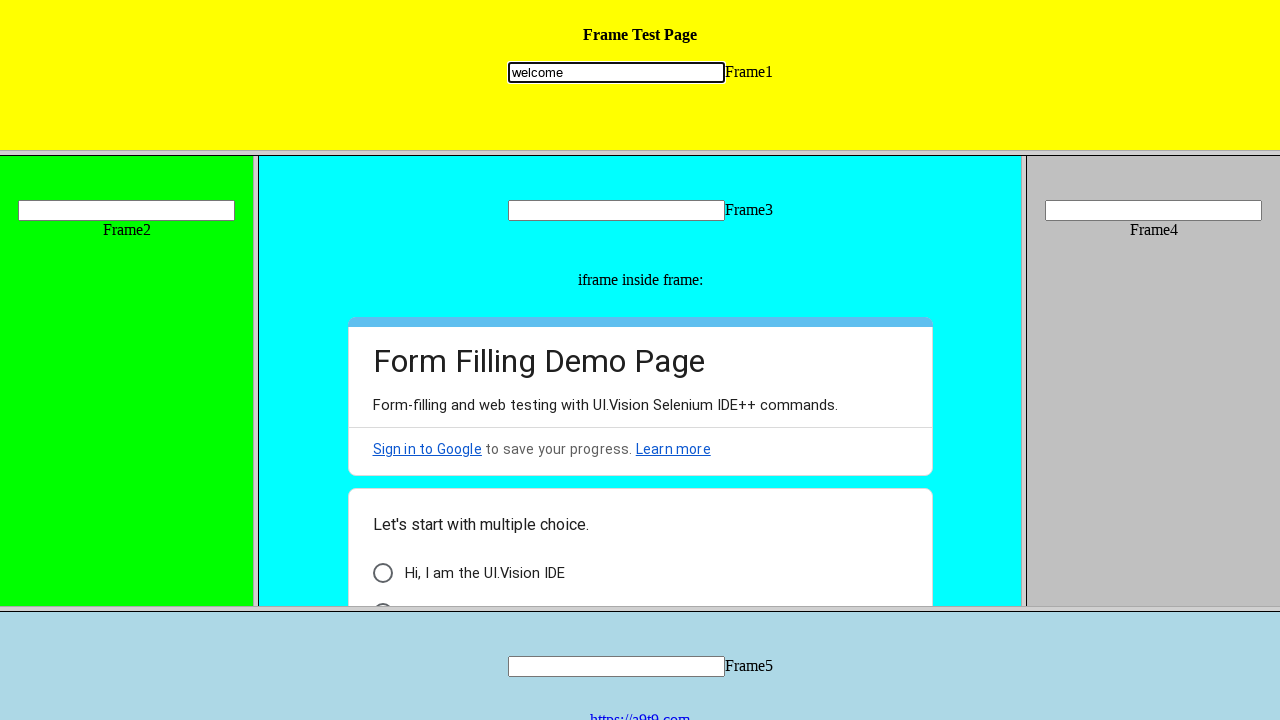

Filled 'mytext2' input in Frame 2 with 'hello' on frame[src='frame_2.html'] >> internal:control=enter-frame >> input[name='mytext2
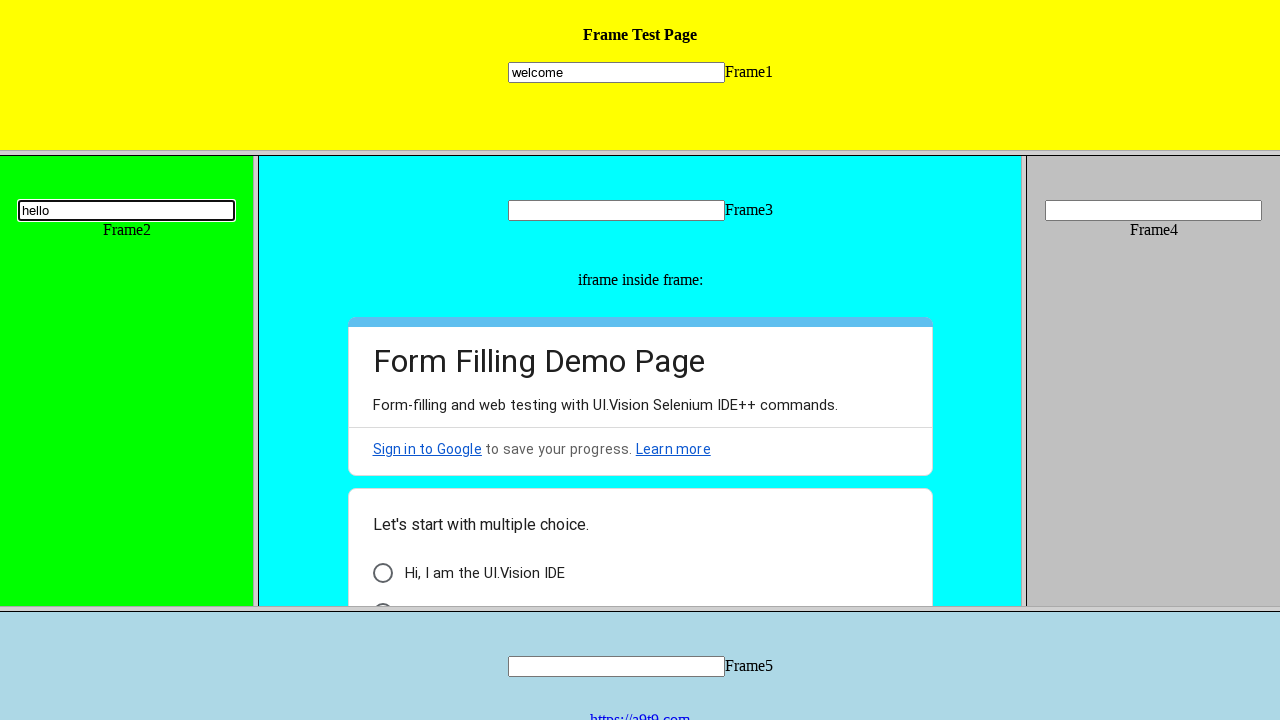

Located frame 3 element
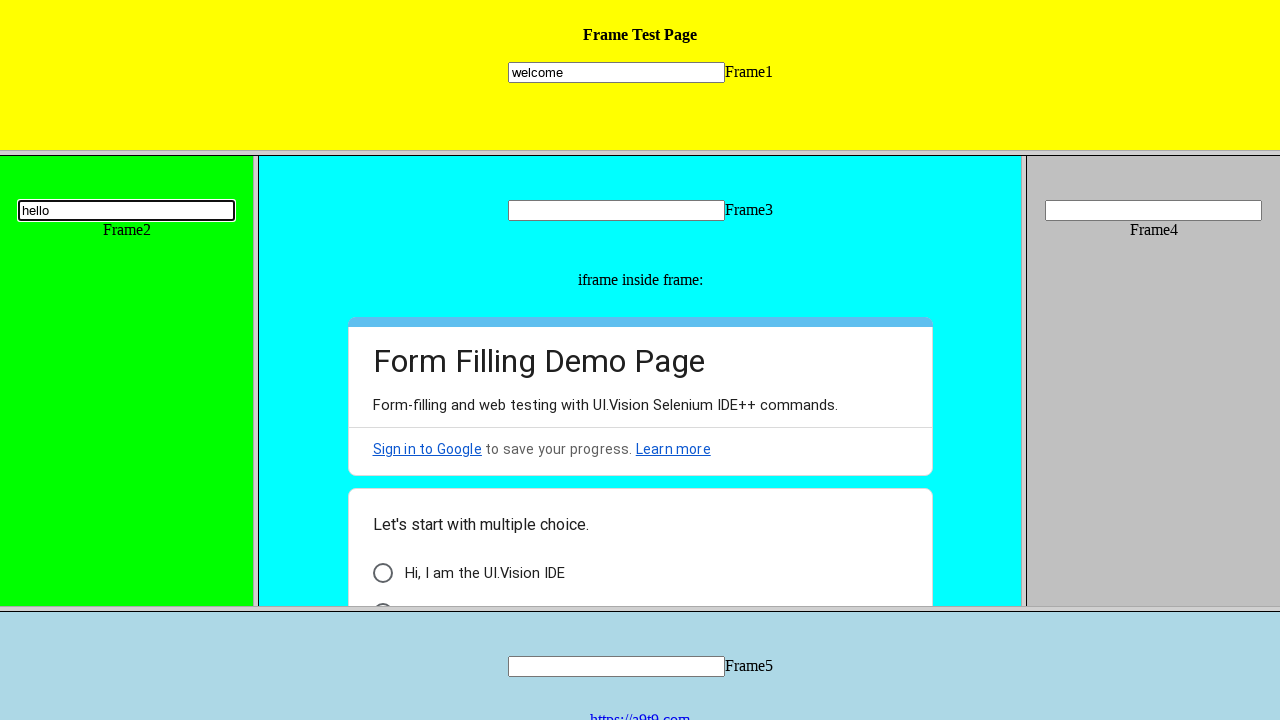

Filled 'mytext3' input in Frame 3 with 'java' on frame[src='frame_3.html'] >> internal:control=enter-frame >> input[name='mytext3
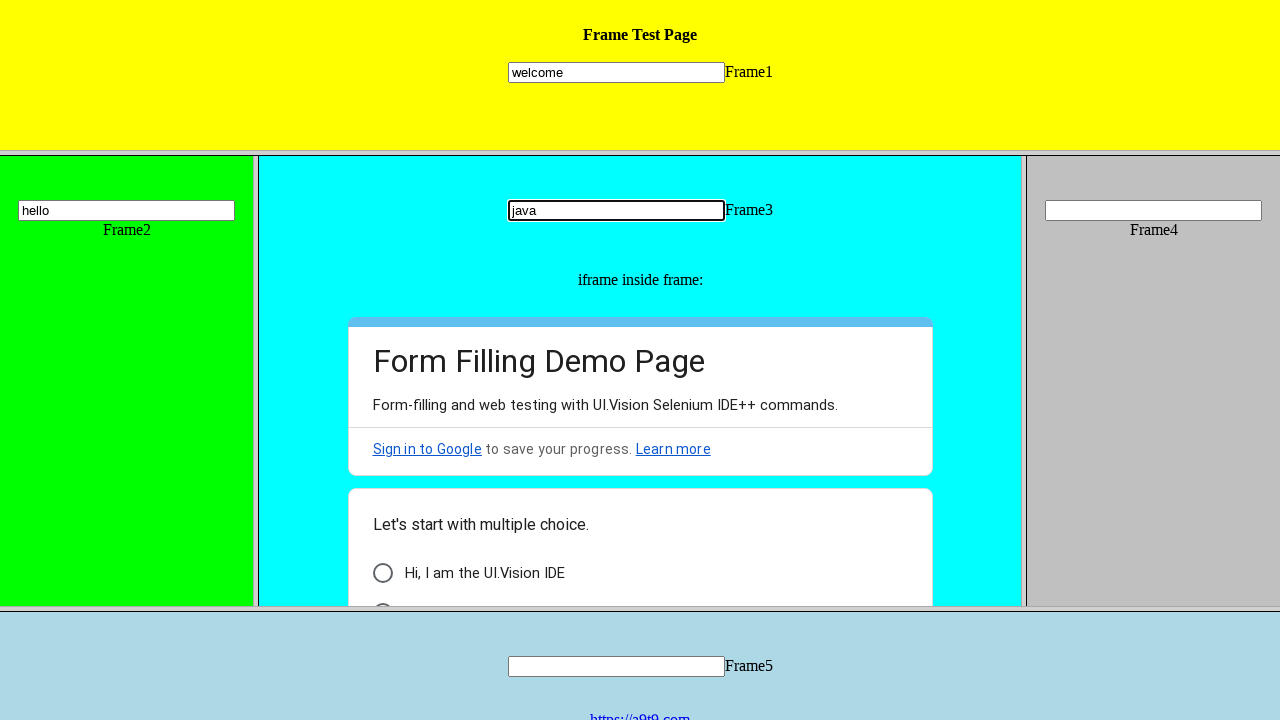

Located inner frame inside Frame 3
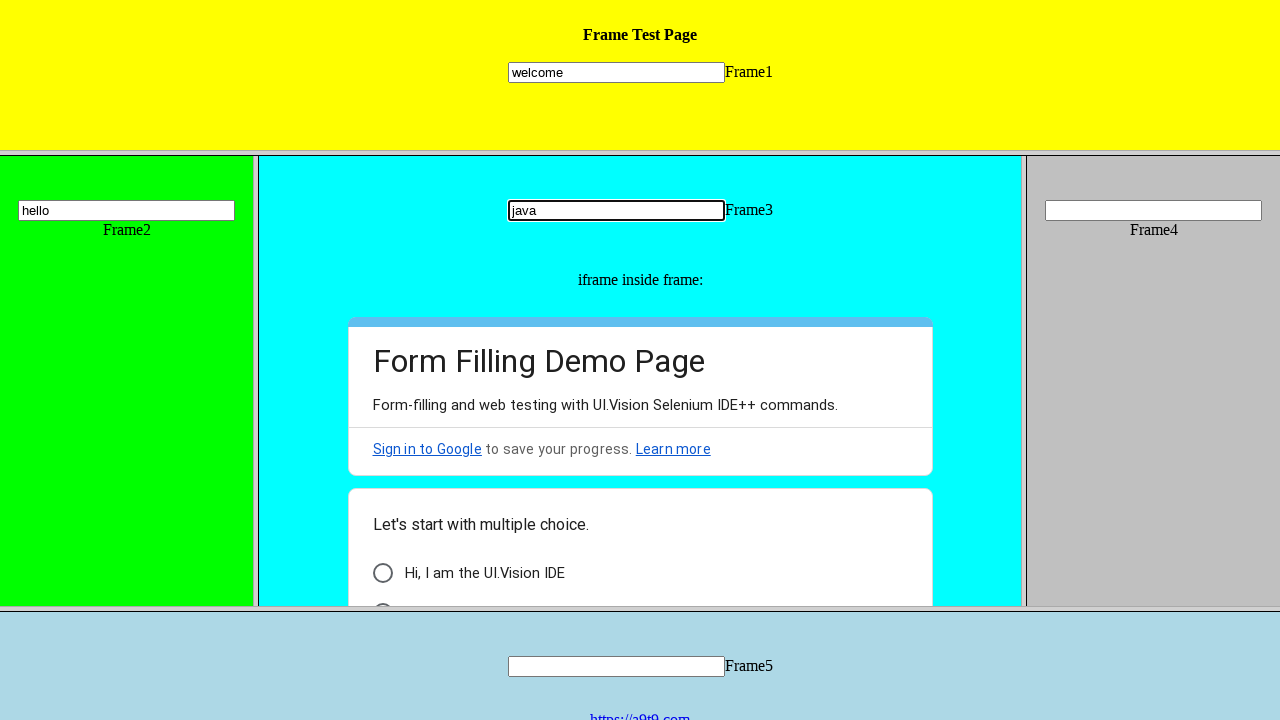

Clicked radio button in inner frame at (382, 573) on frame[src='frame_3.html'] >> internal:control=enter-frame >> iframe >> nth=0 >> 
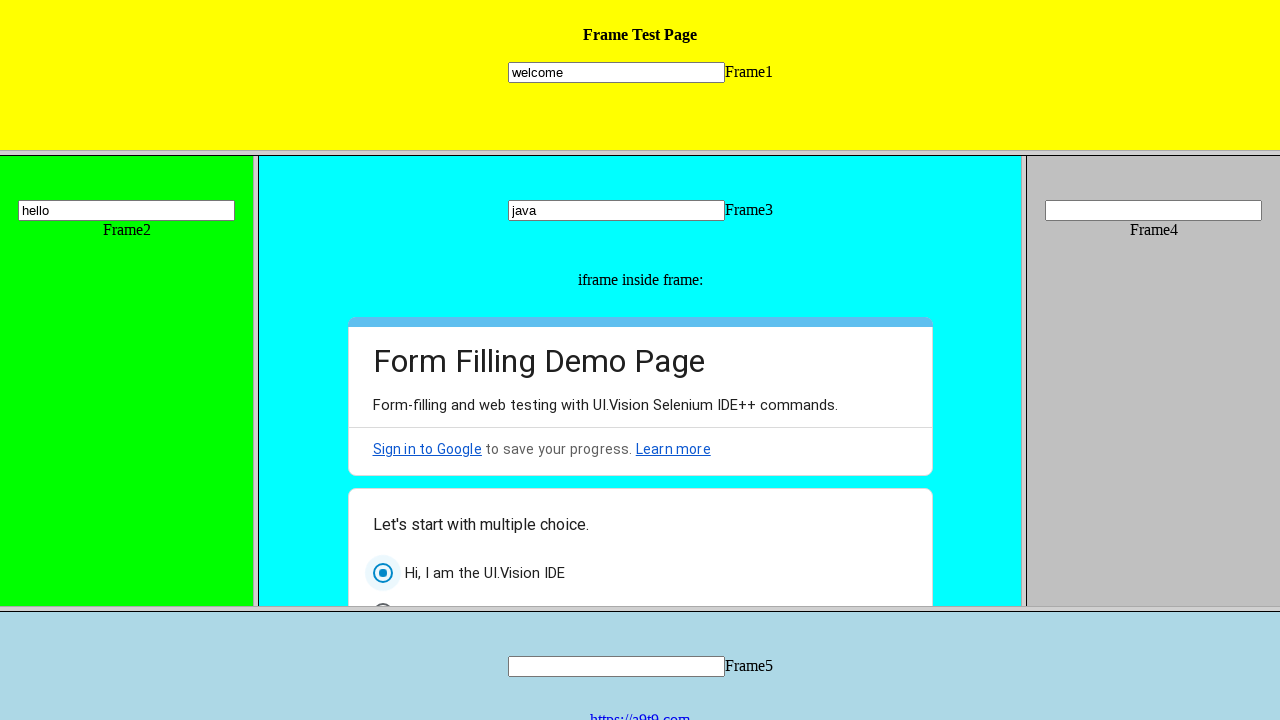

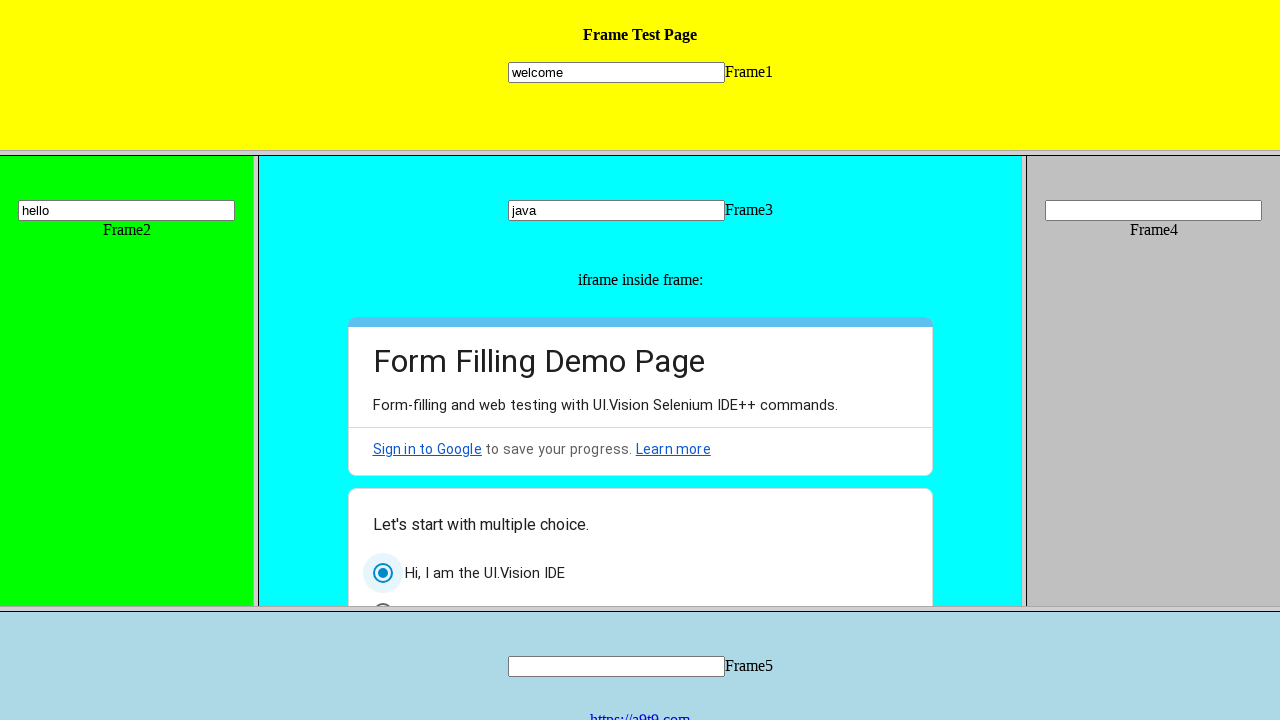